Tests alert functionality by entering a name, triggering alerts, and accepting/dismissing them

Starting URL: https://rahulshettyacademy.com/AutomationPractice/

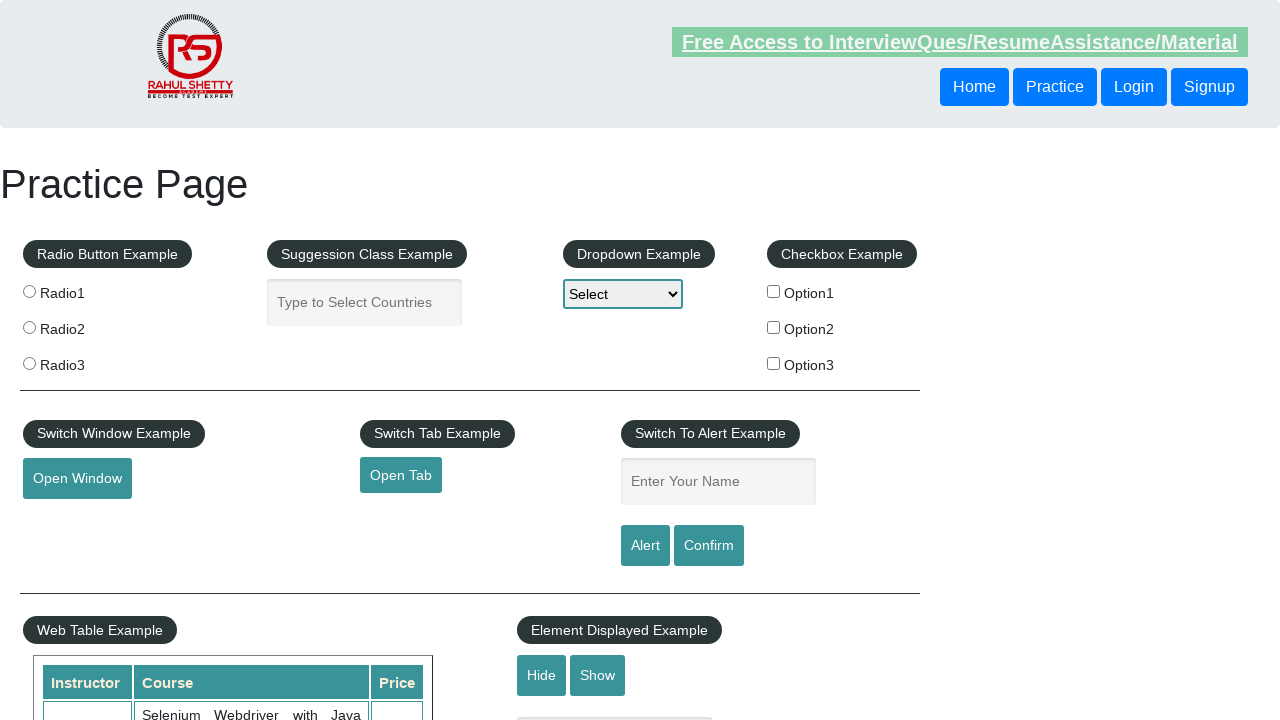

Entered 'Monica' in the name field on #name
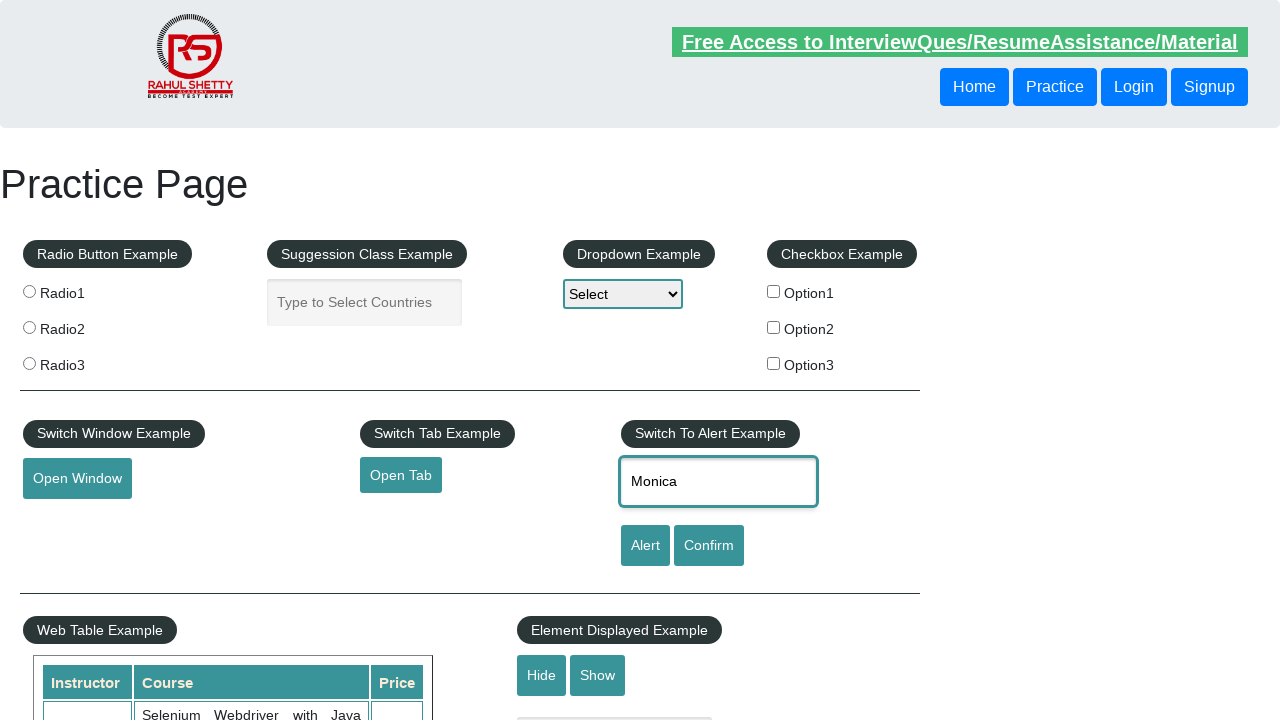

Set up dialog handler to accept alerts
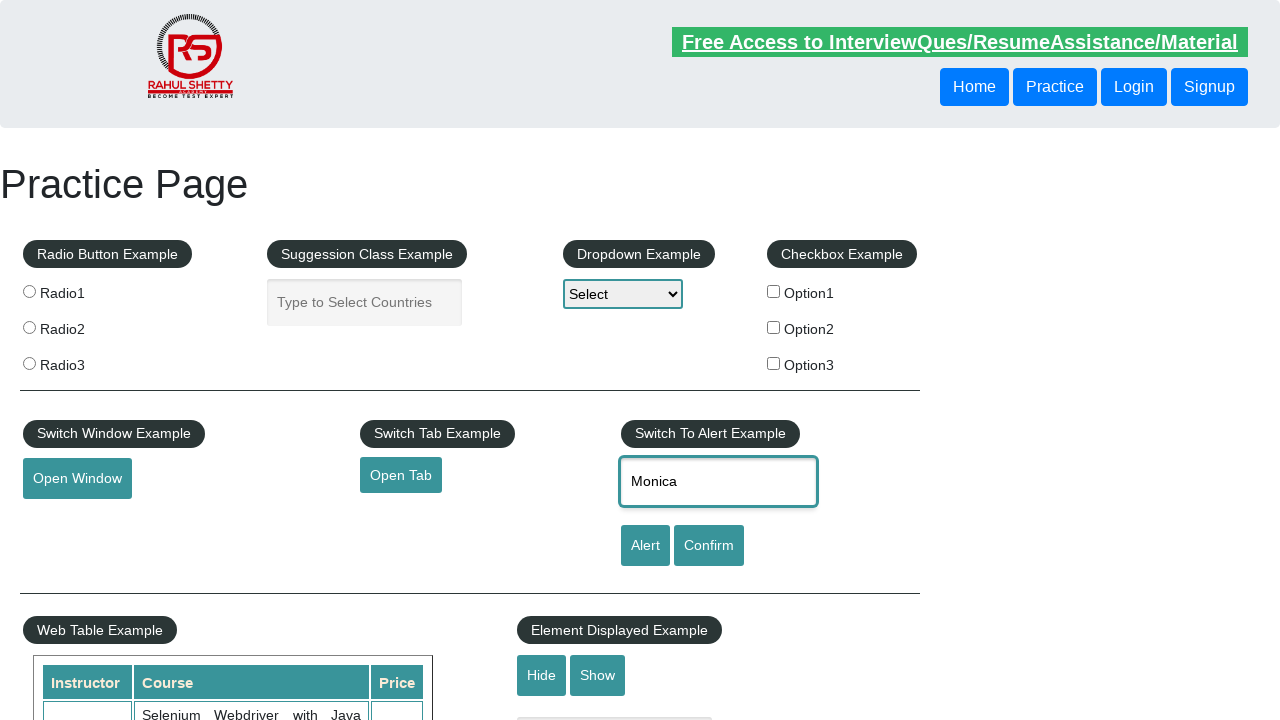

Clicked alert button and accepted the alert at (645, 546) on #alertbtn
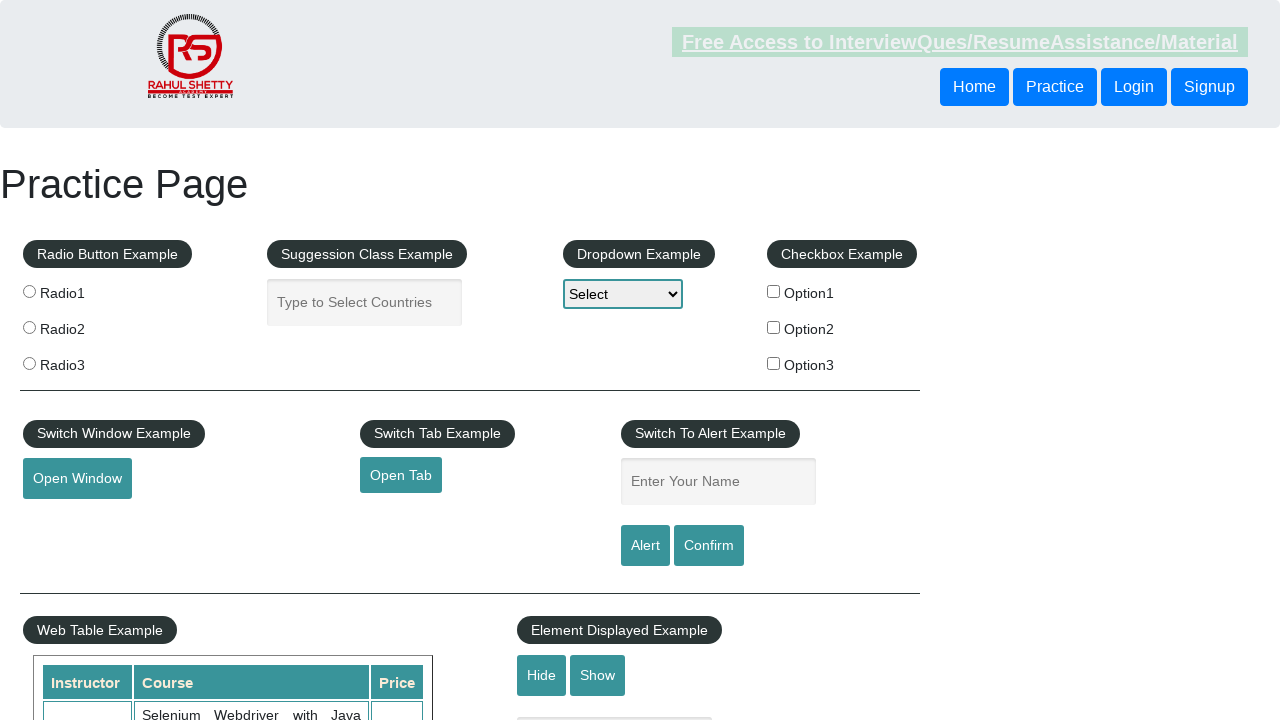

Entered 'Monica' in the name field again on #name
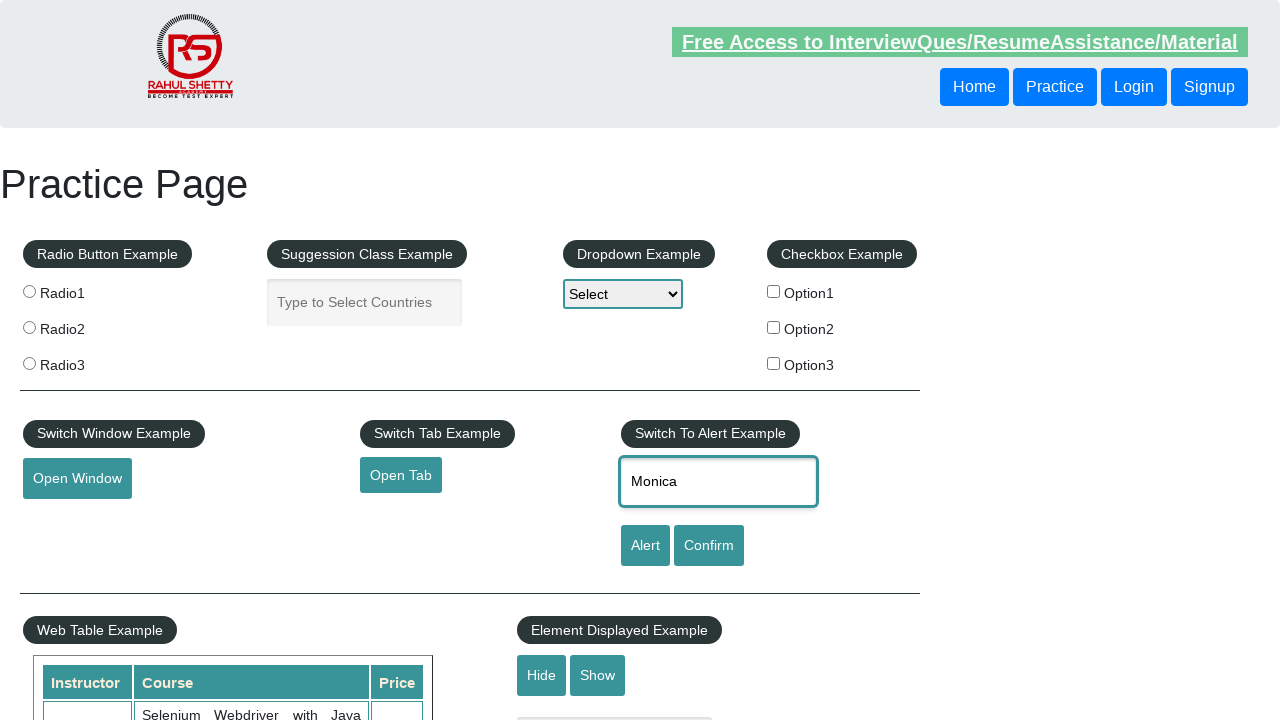

Set up dialog handler to dismiss alerts
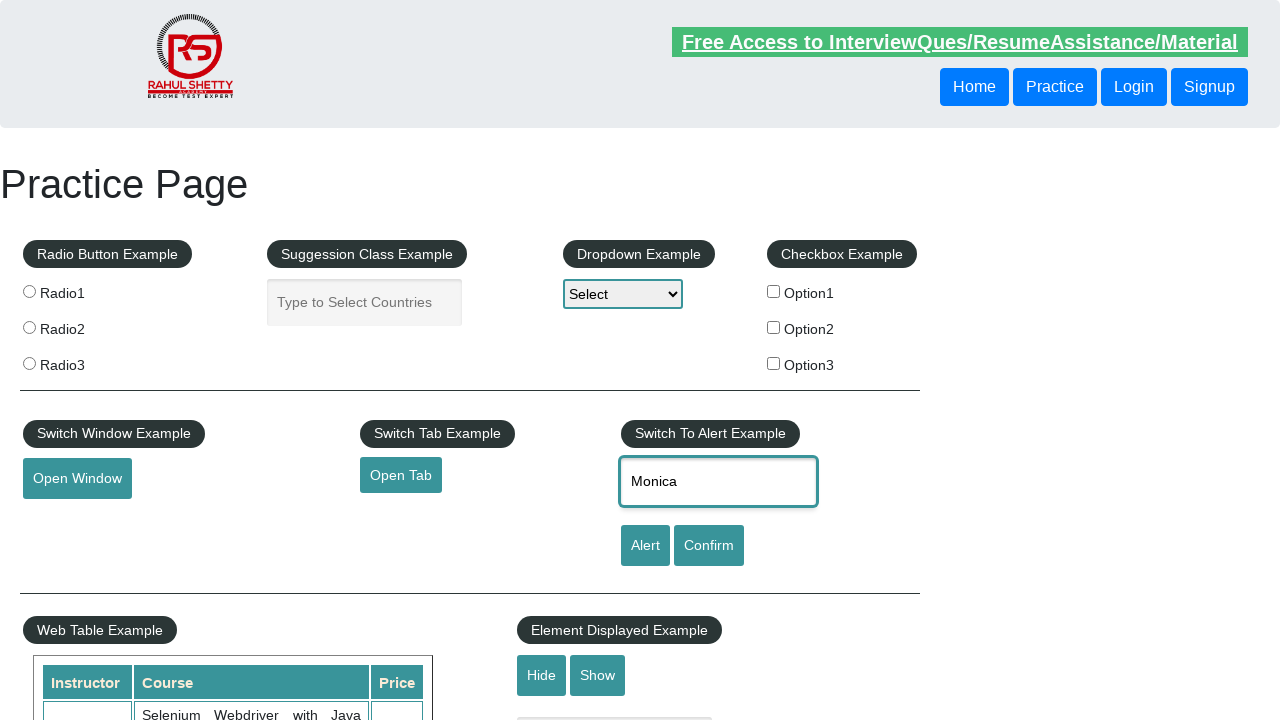

Clicked confirm button and dismissed the alert at (709, 546) on #confirmbtn
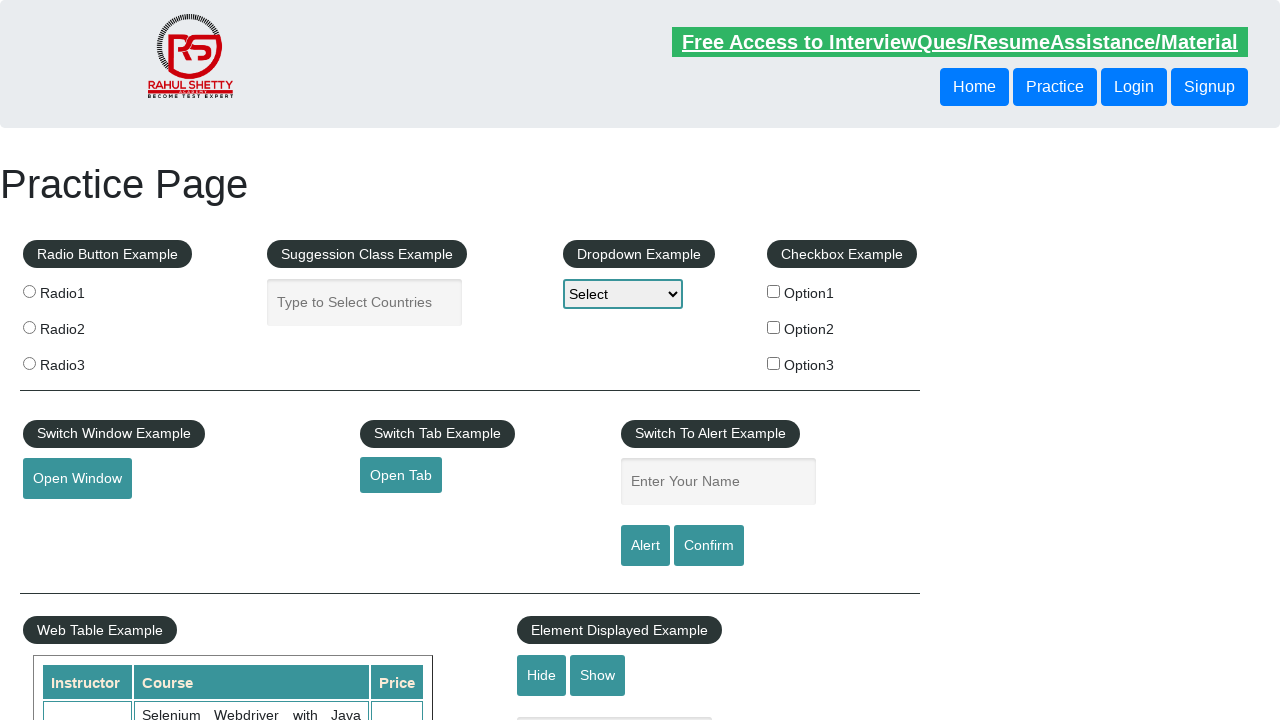

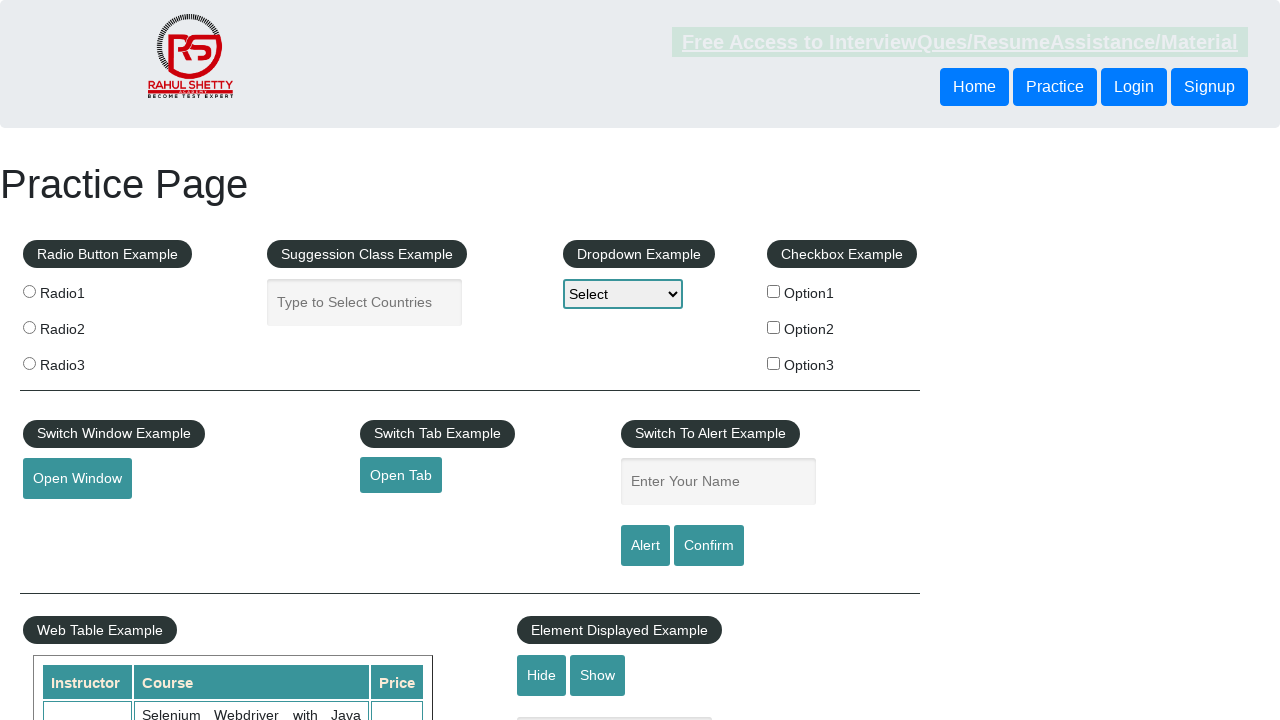